Tests network request failure handling by navigating to an Angular demo app and clicking the library button while intercepting and failing requests matching "GetBook" pattern

Starting URL: https://rahulshettyacademy.com/angularAppdemo/

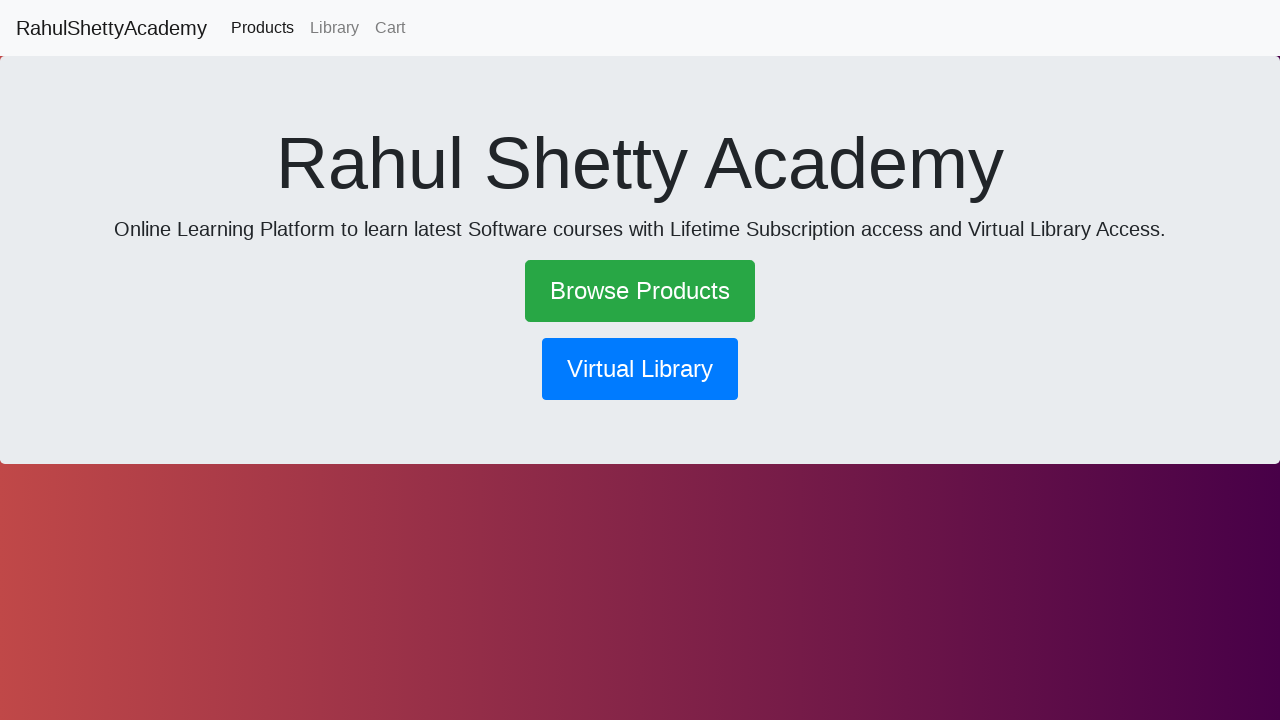

Set up route interception to abort requests matching 'GetBook' pattern
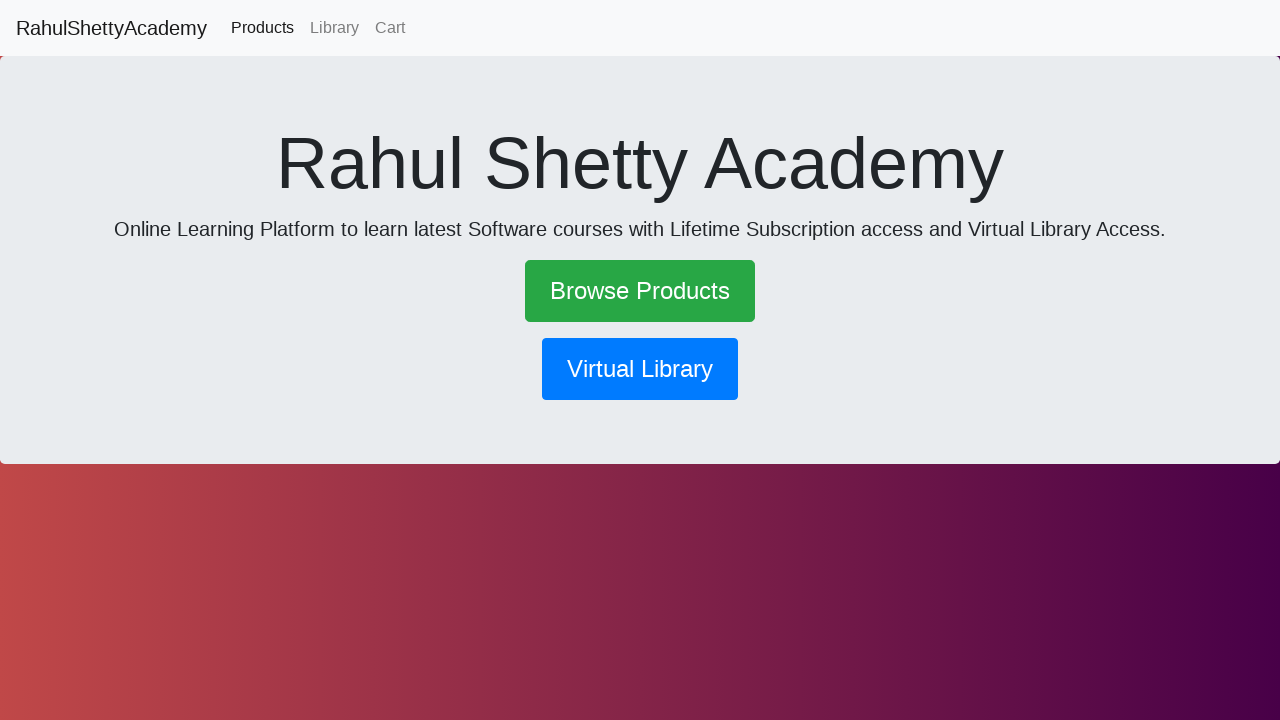

Clicked library button to navigate to library section at (640, 369) on button[routerlink*='library']
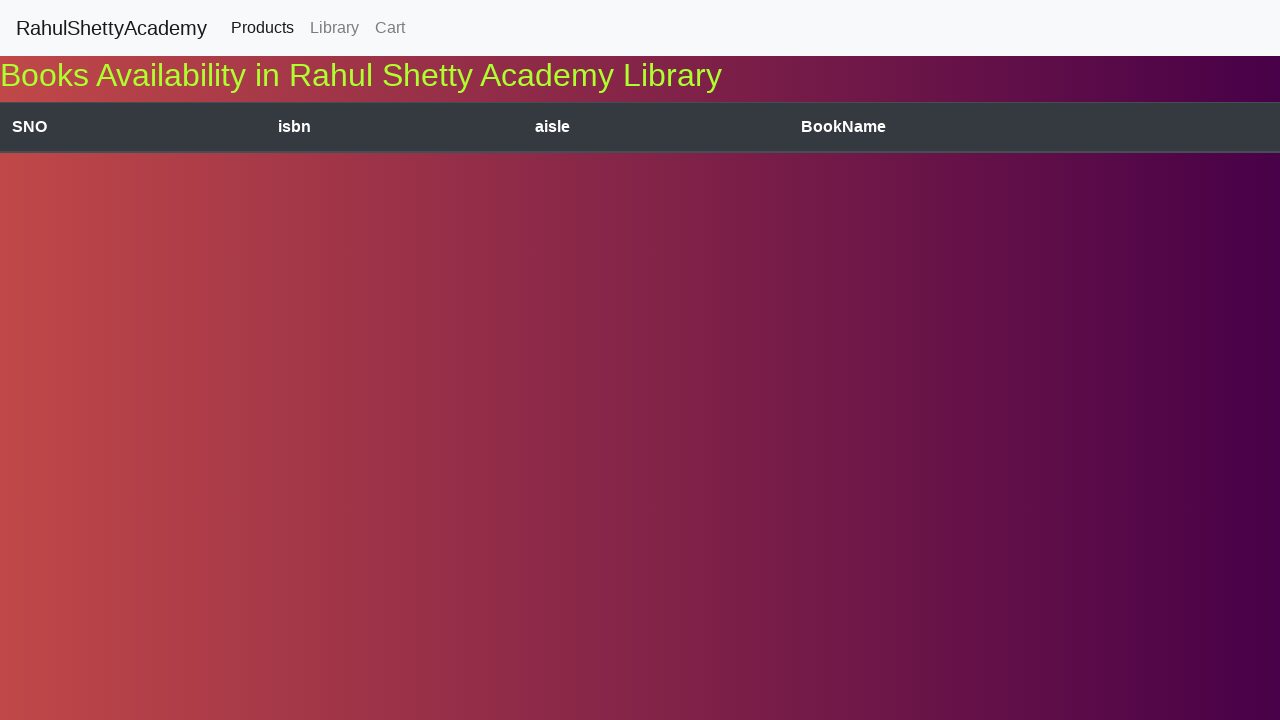

Waited for network to become idle after failed GetBook request
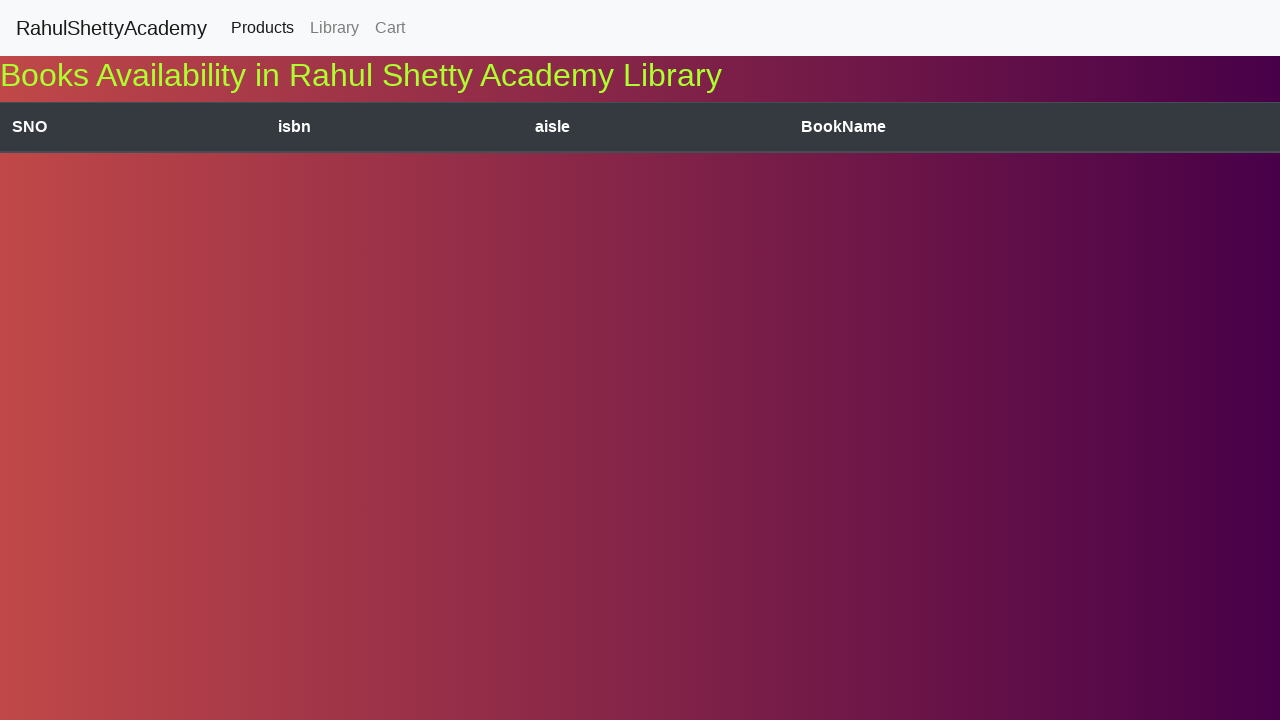

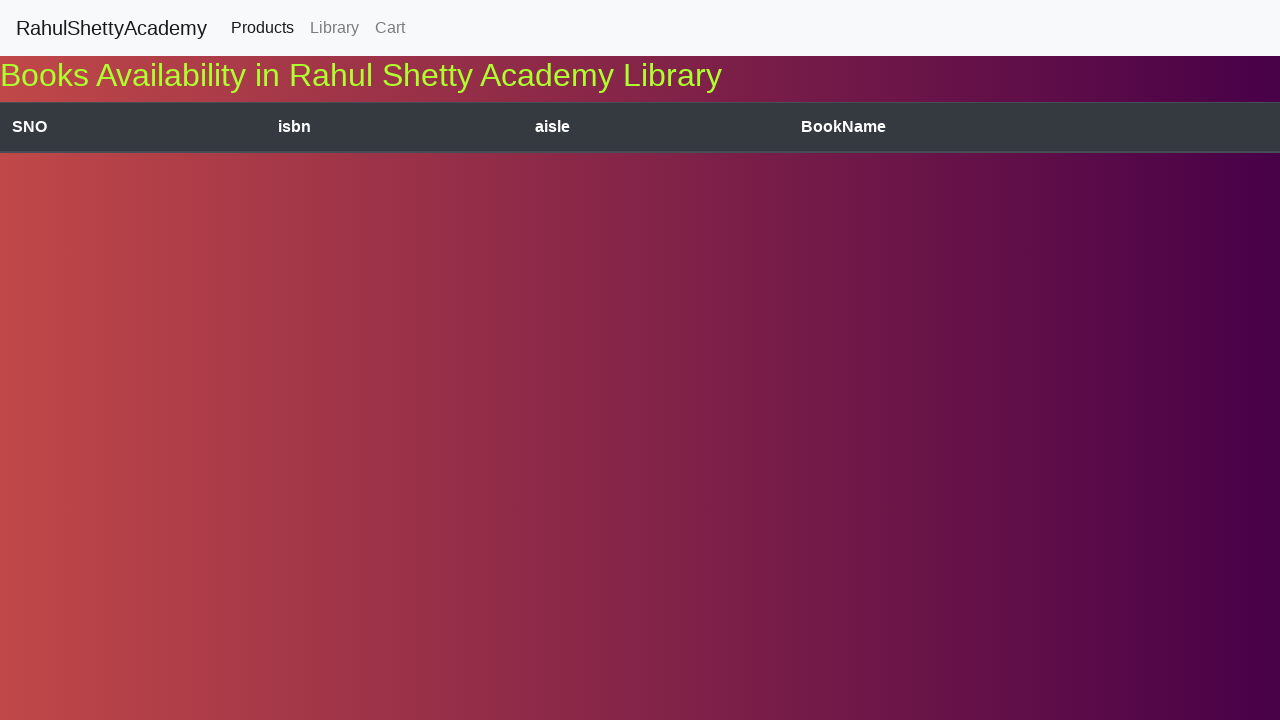